Tests enable and disable functionality by clicking buttons to toggle input field state

Starting URL: https://codenboxautomationlab.com/practice/

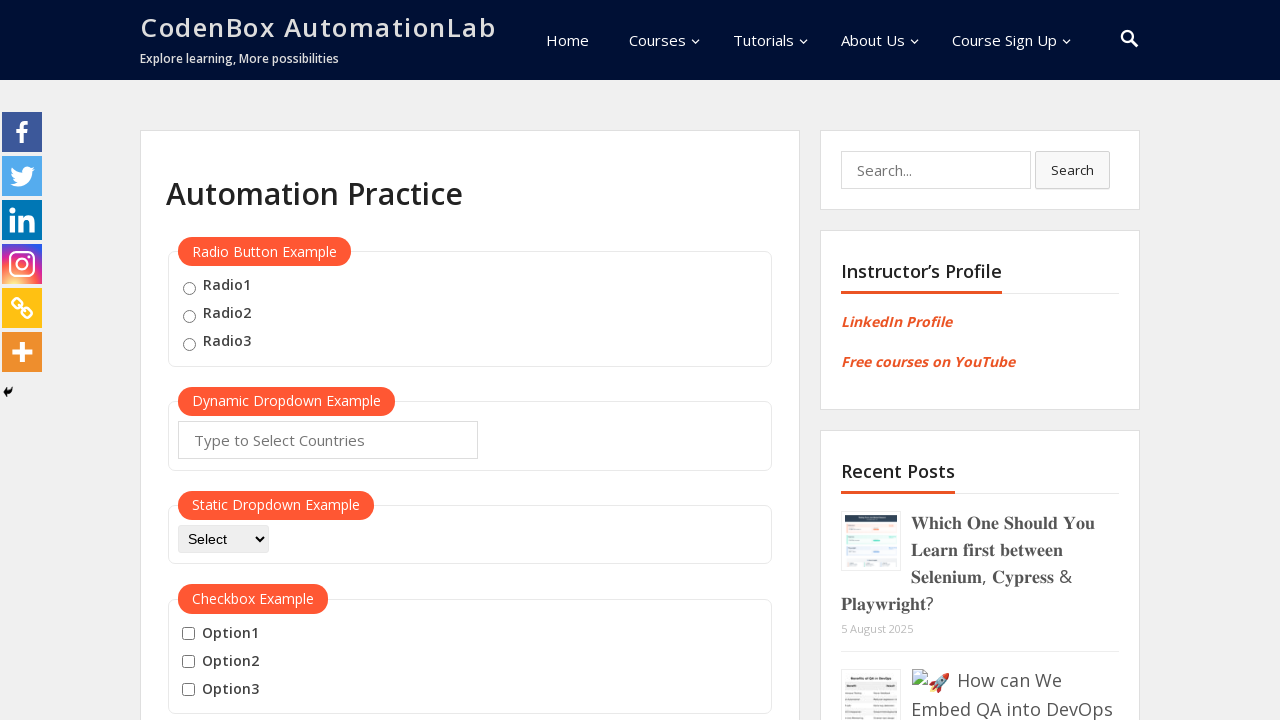

Clicked disable button to toggle input field state at (217, 361) on #disabled-button
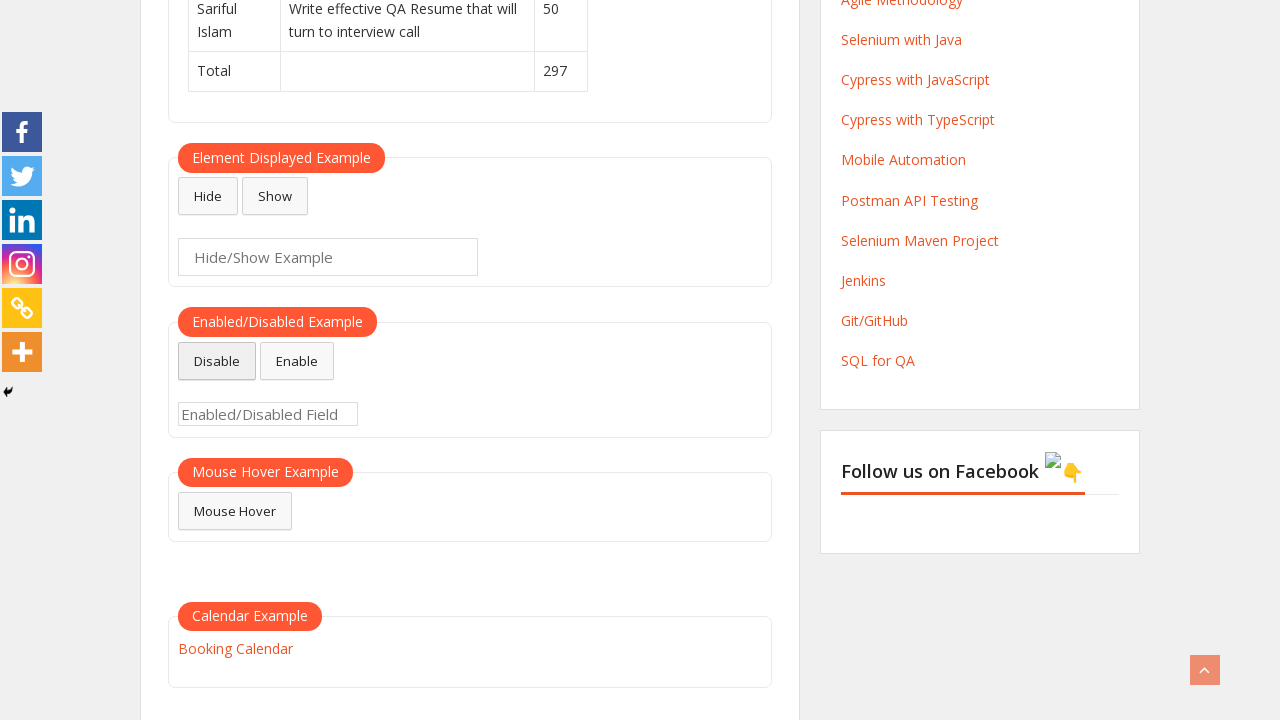

Checked if input field is disabled after clicking disable button
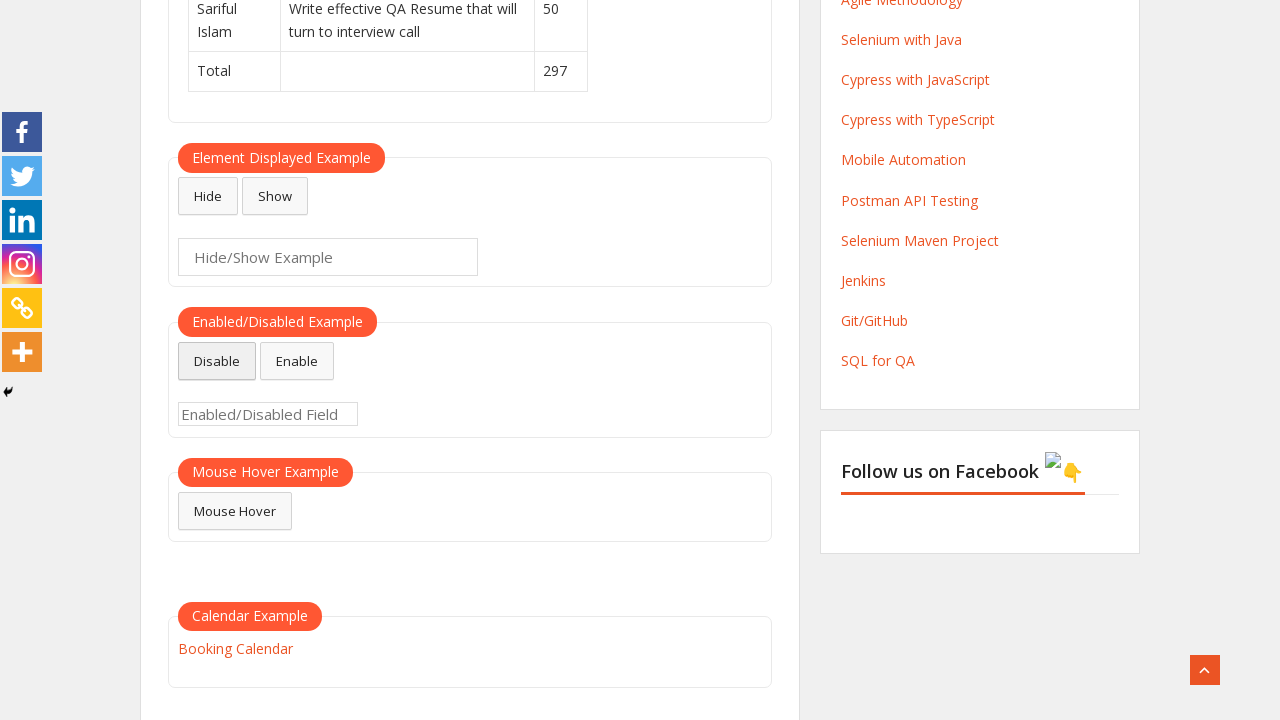

Clicked enable button to toggle input field state at (297, 361) on #enabled-button
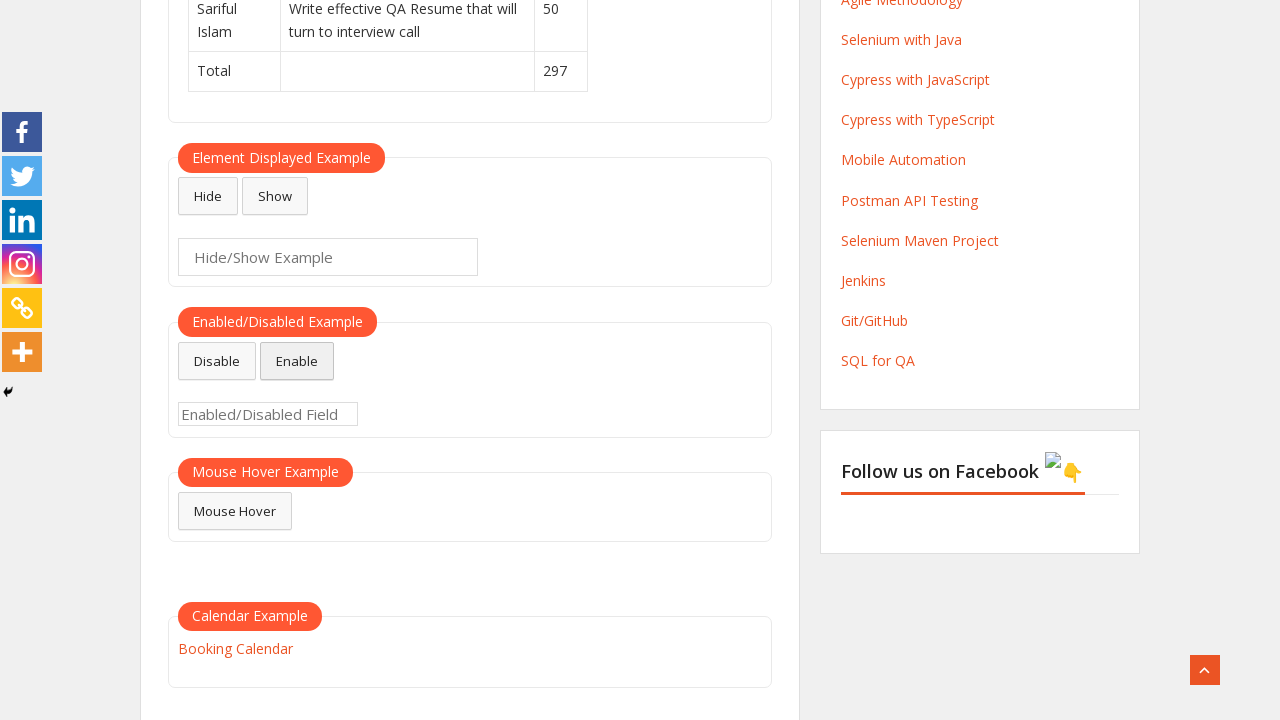

Checked if input field is enabled after clicking enable button
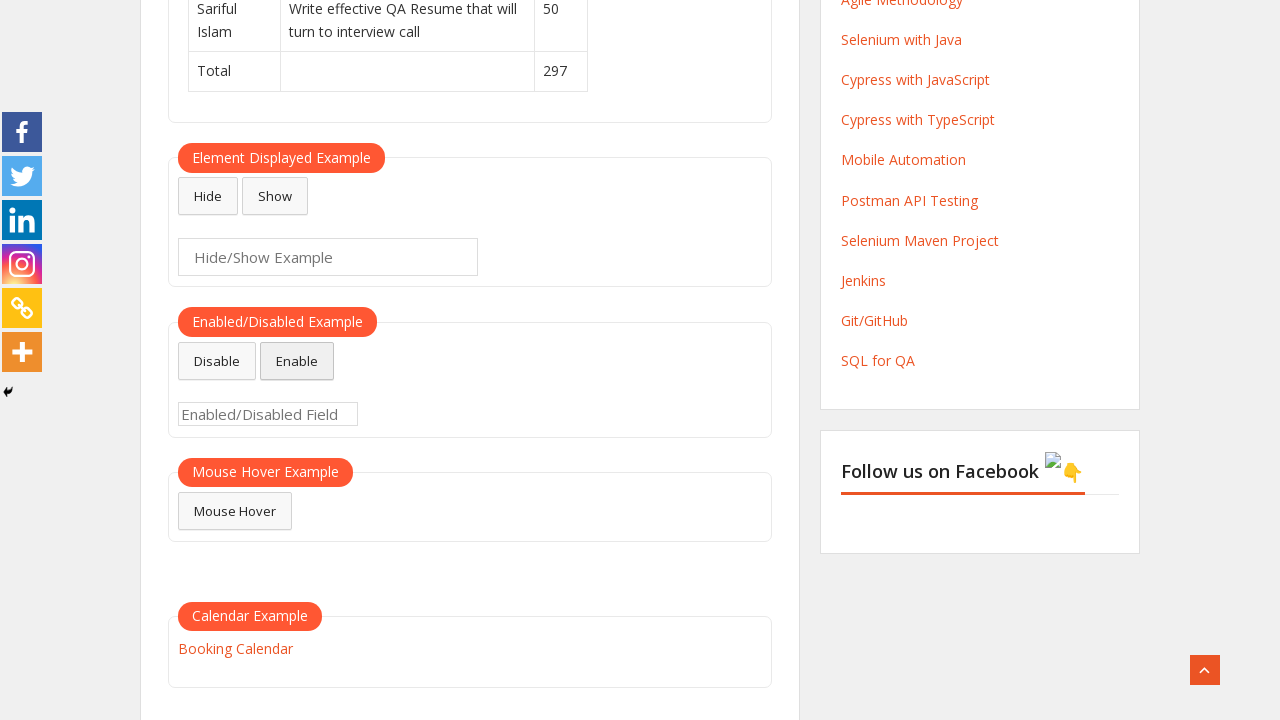

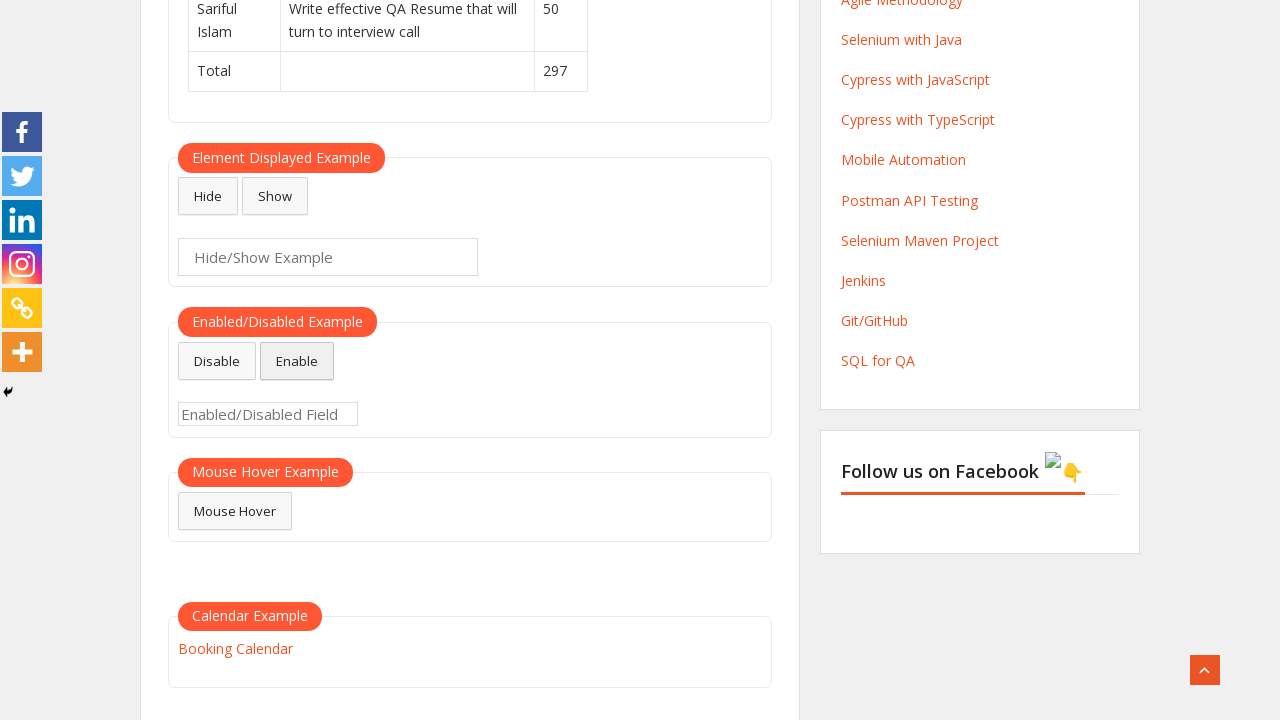